Tests filtering to display only completed todo items.

Starting URL: https://demo.playwright.dev/todomvc

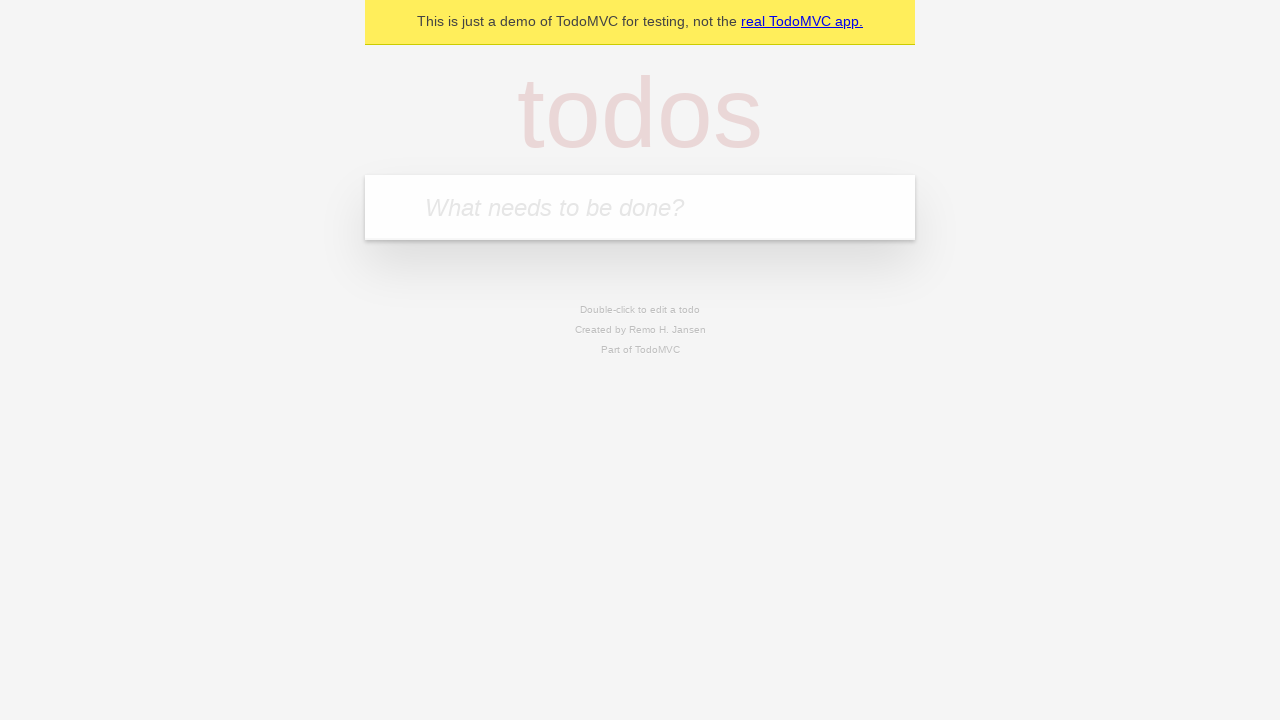

Filled todo input with 'buy some cheese' on internal:attr=[placeholder="What needs to be done?"i]
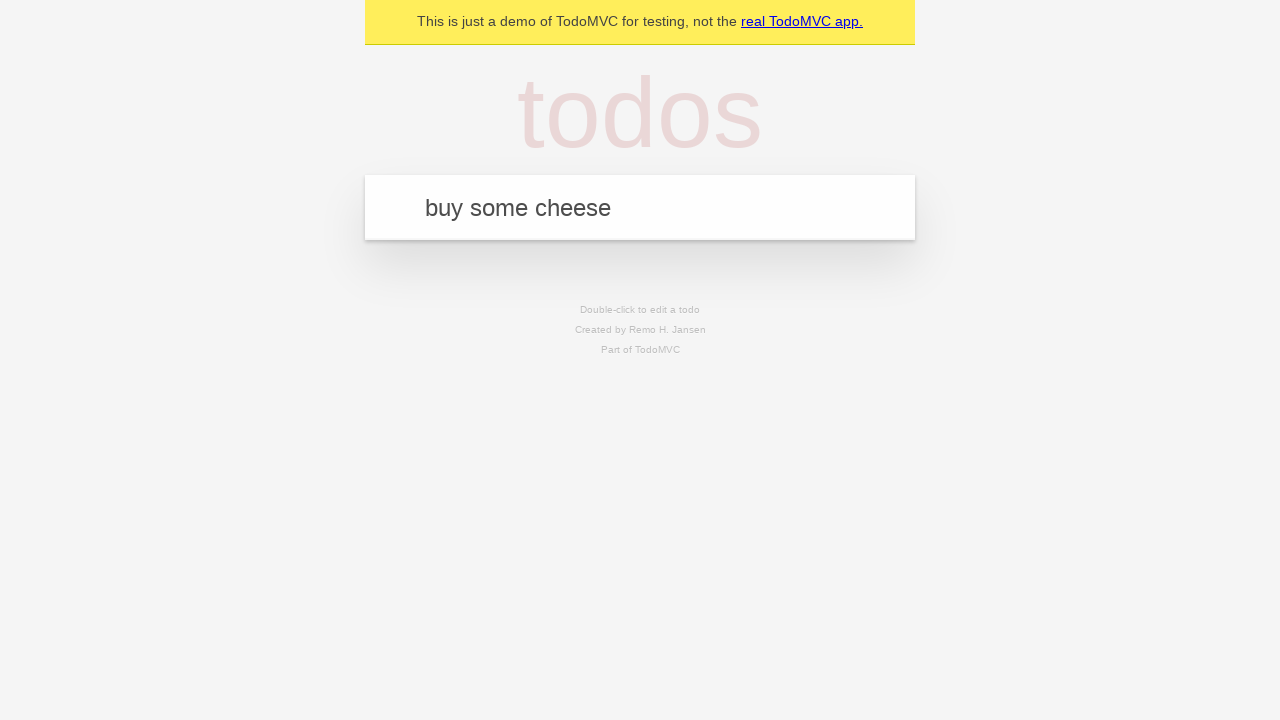

Pressed Enter to create first todo on internal:attr=[placeholder="What needs to be done?"i]
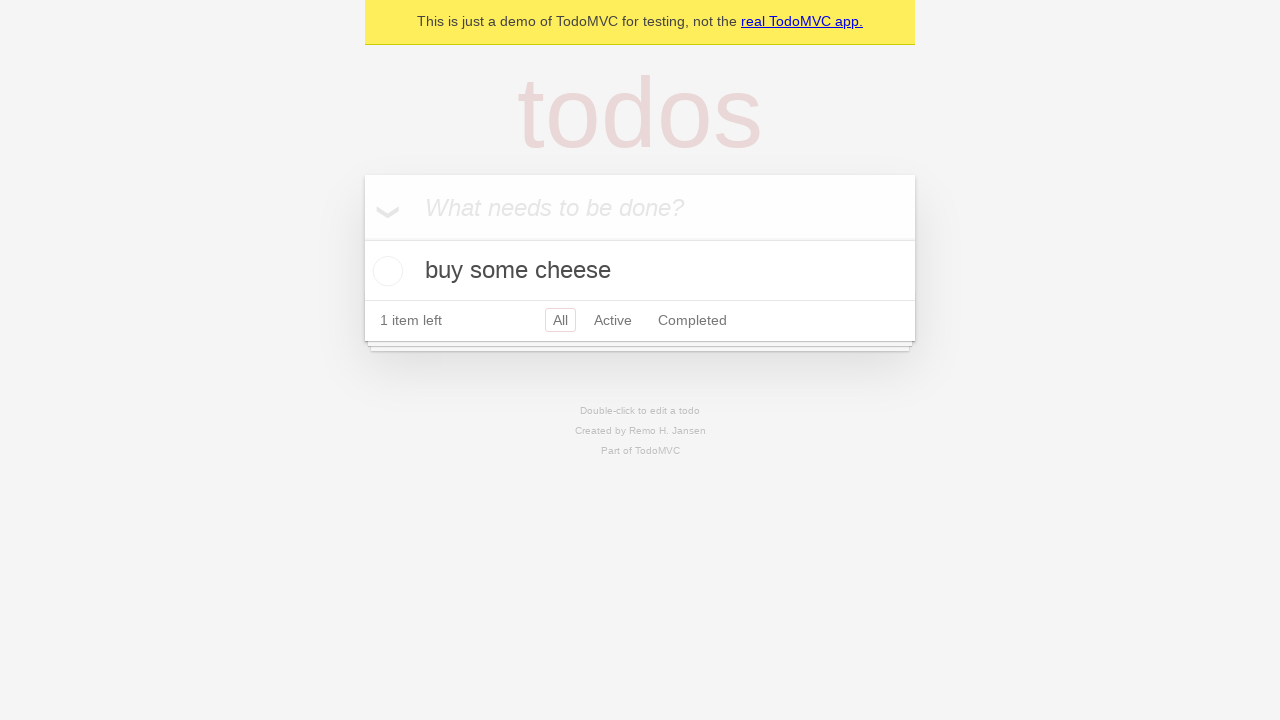

Filled todo input with 'feed the cat' on internal:attr=[placeholder="What needs to be done?"i]
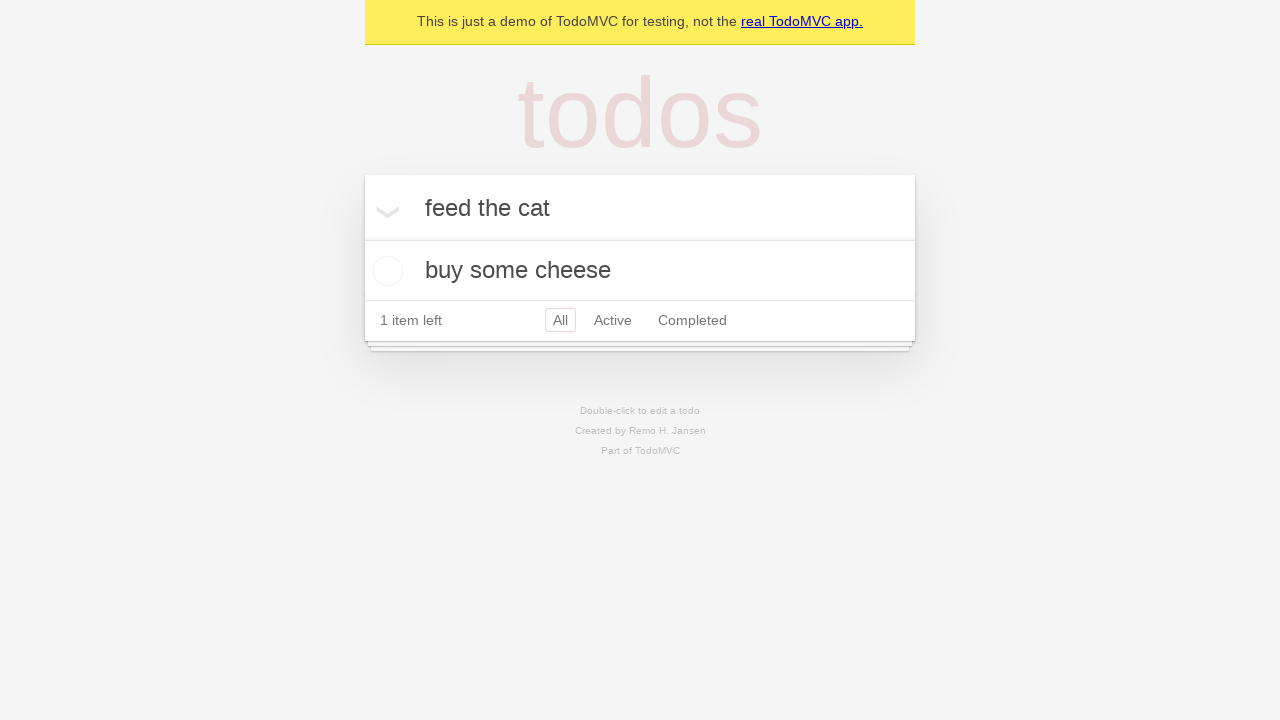

Pressed Enter to create second todo on internal:attr=[placeholder="What needs to be done?"i]
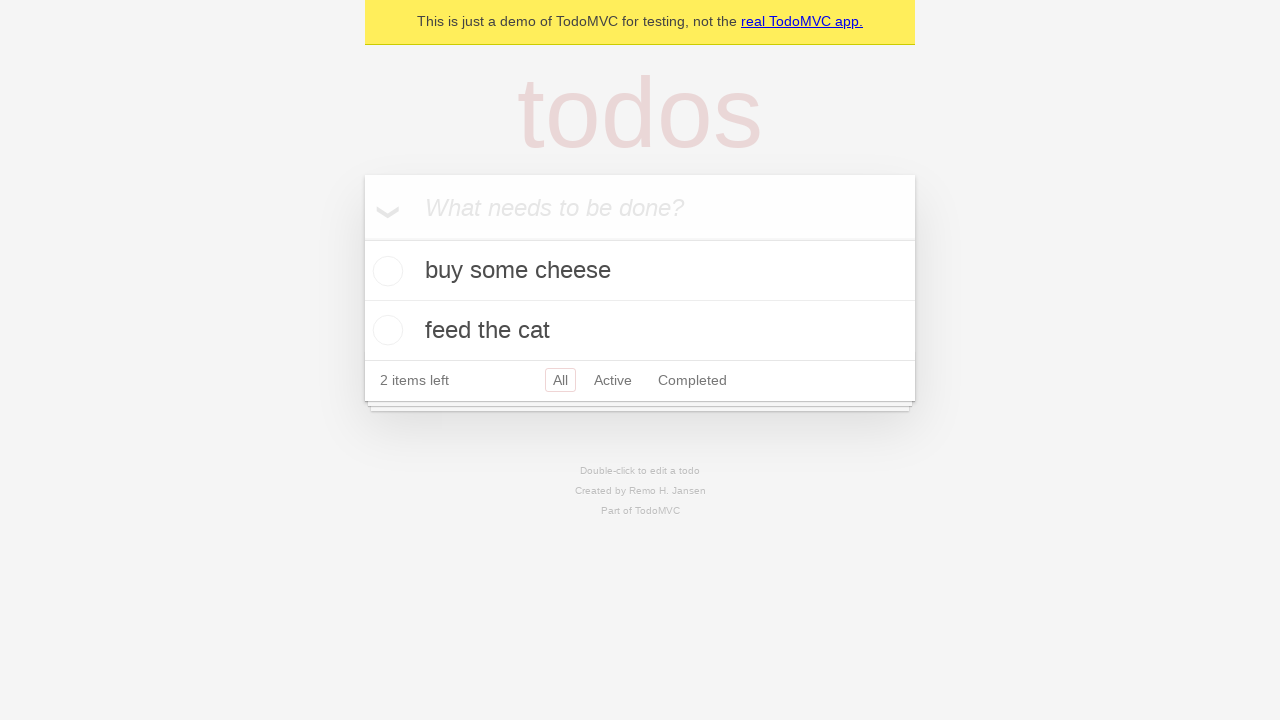

Filled todo input with 'book a doctors appointment' on internal:attr=[placeholder="What needs to be done?"i]
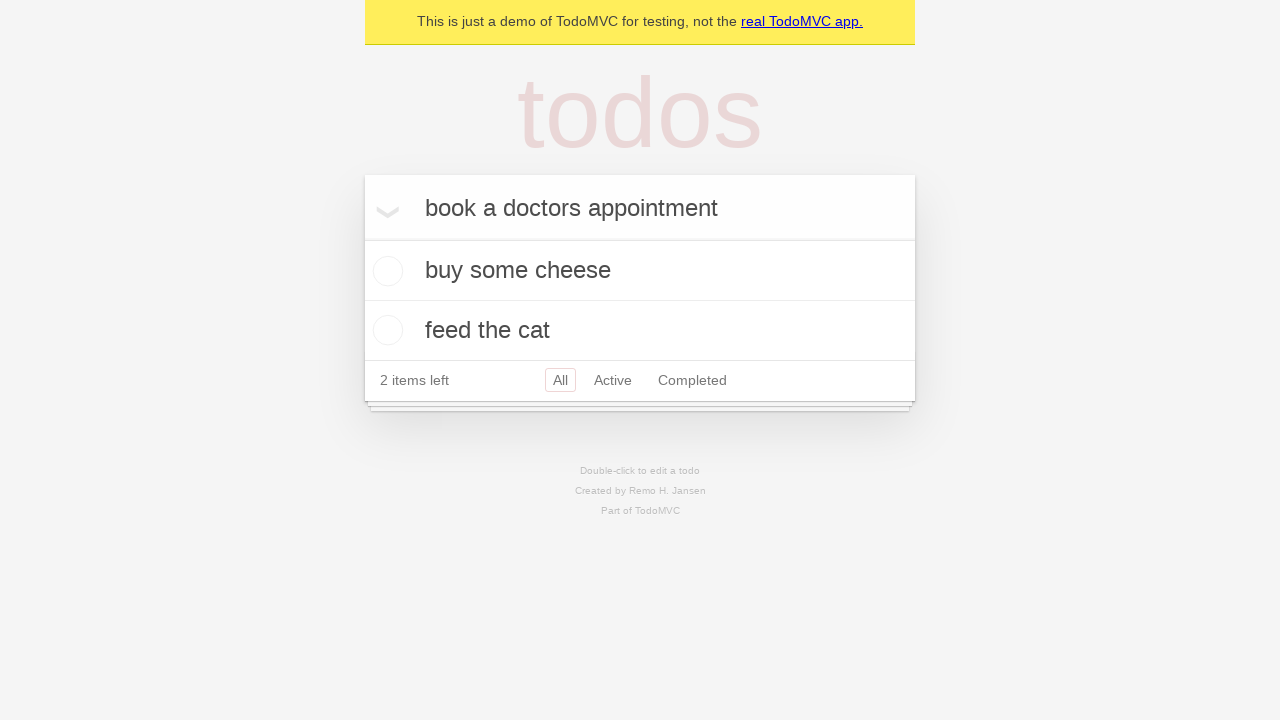

Pressed Enter to create third todo on internal:attr=[placeholder="What needs to be done?"i]
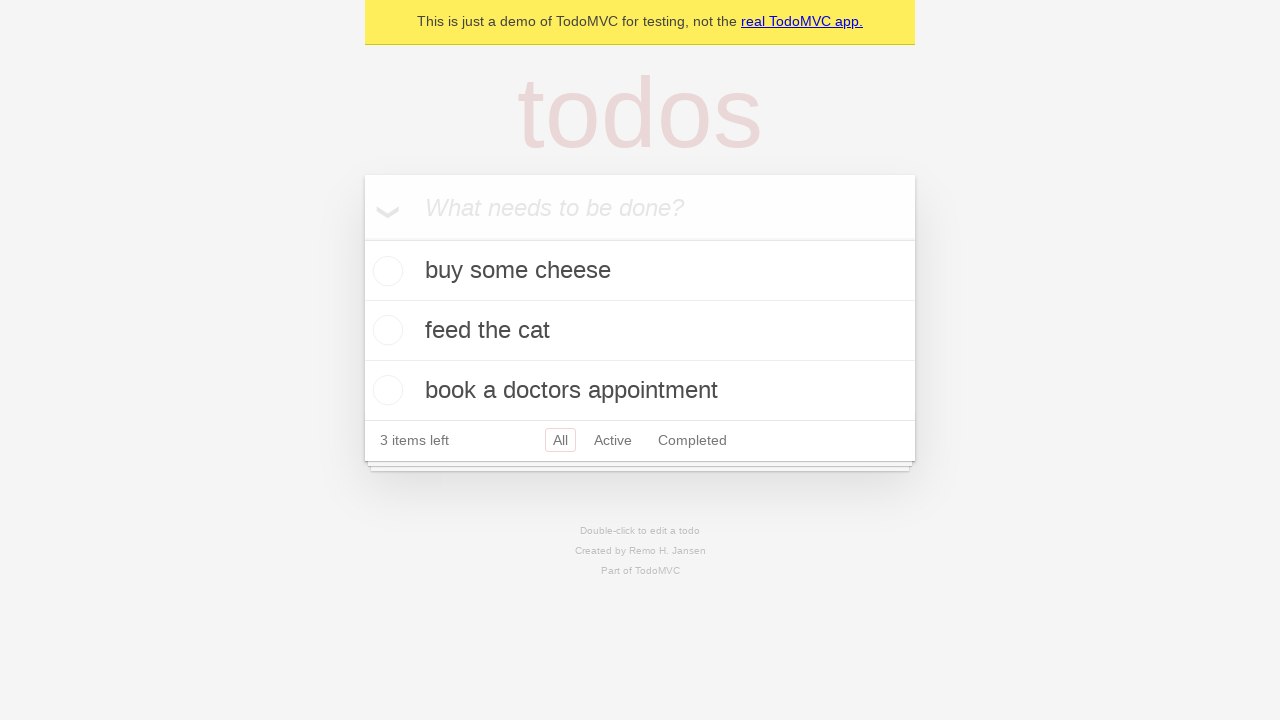

Checked the checkbox for the second todo to mark it as completed at (385, 330) on internal:testid=[data-testid="todo-item"s] >> nth=1 >> internal:role=checkbox
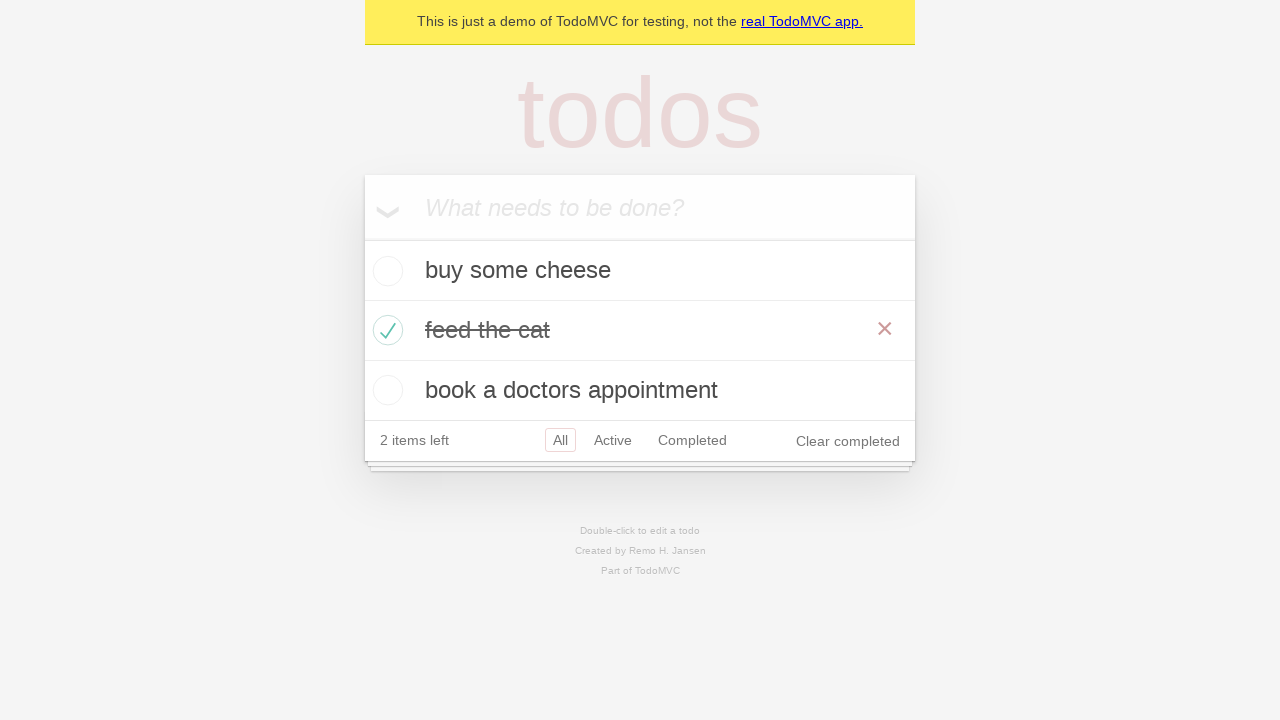

Clicked the 'Completed' filter link to display only completed items at (692, 440) on internal:role=link[name="Completed"i]
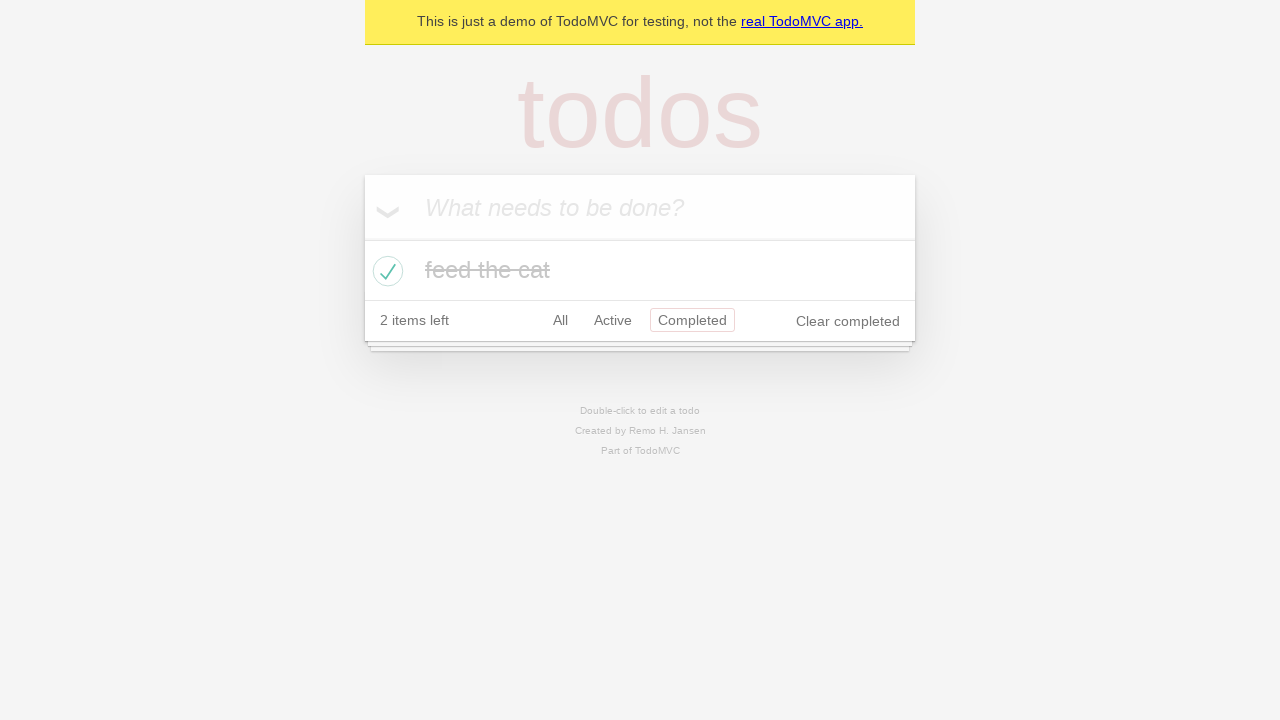

Waited for filtered todo items to appear
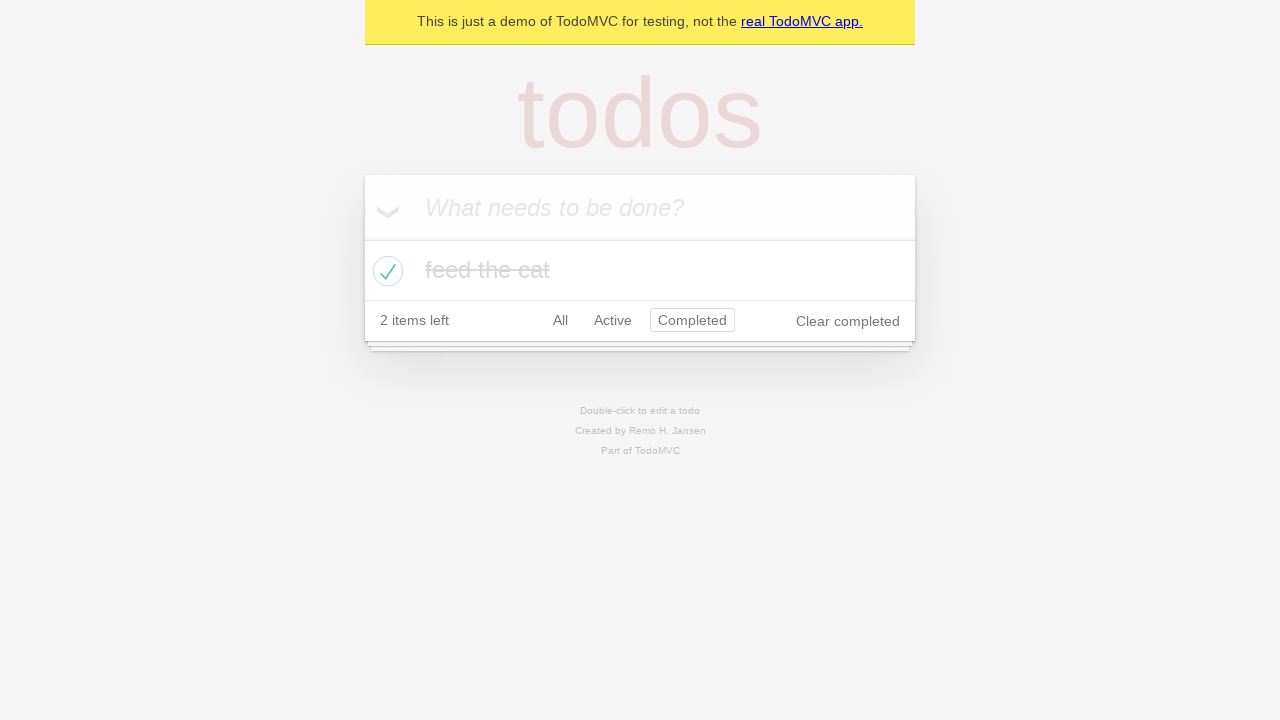

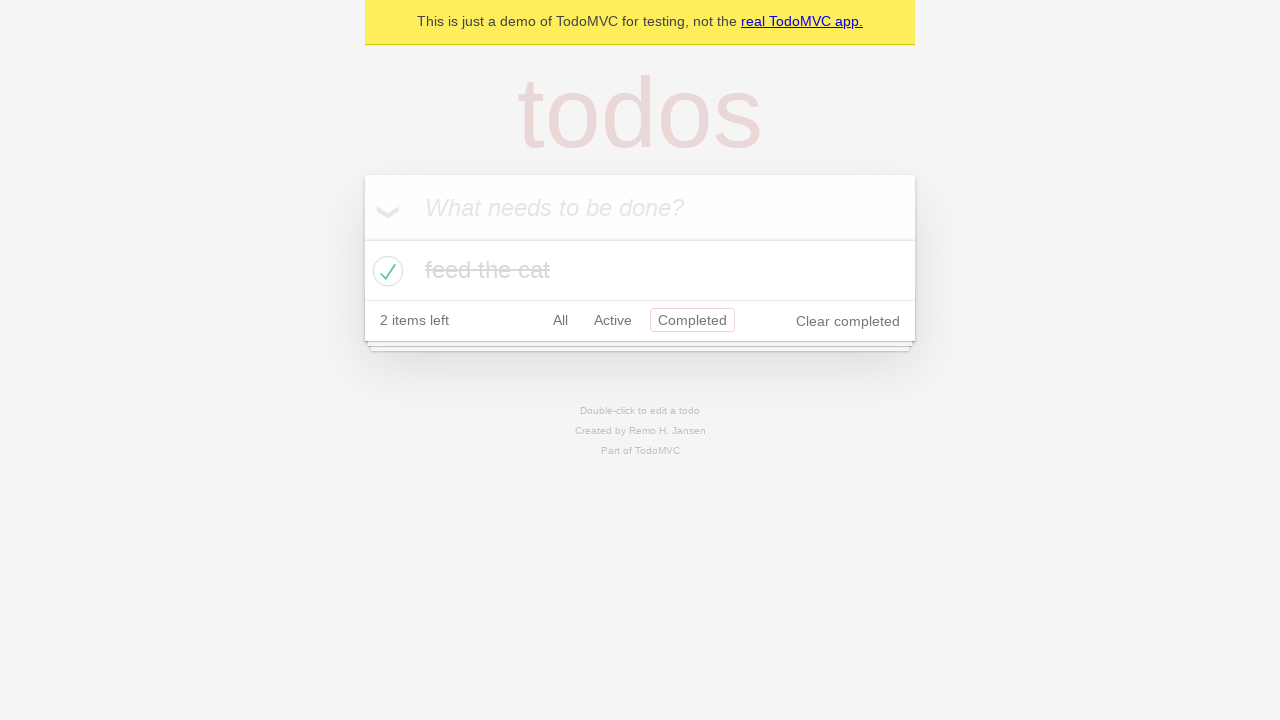